Tests handling a confirmation prompt by clicking a trigger button, waiting for the prompt to appear, dismissing it, and verifying the dismissal was handled.

Starting URL: https://play1.automationcamp.ir/

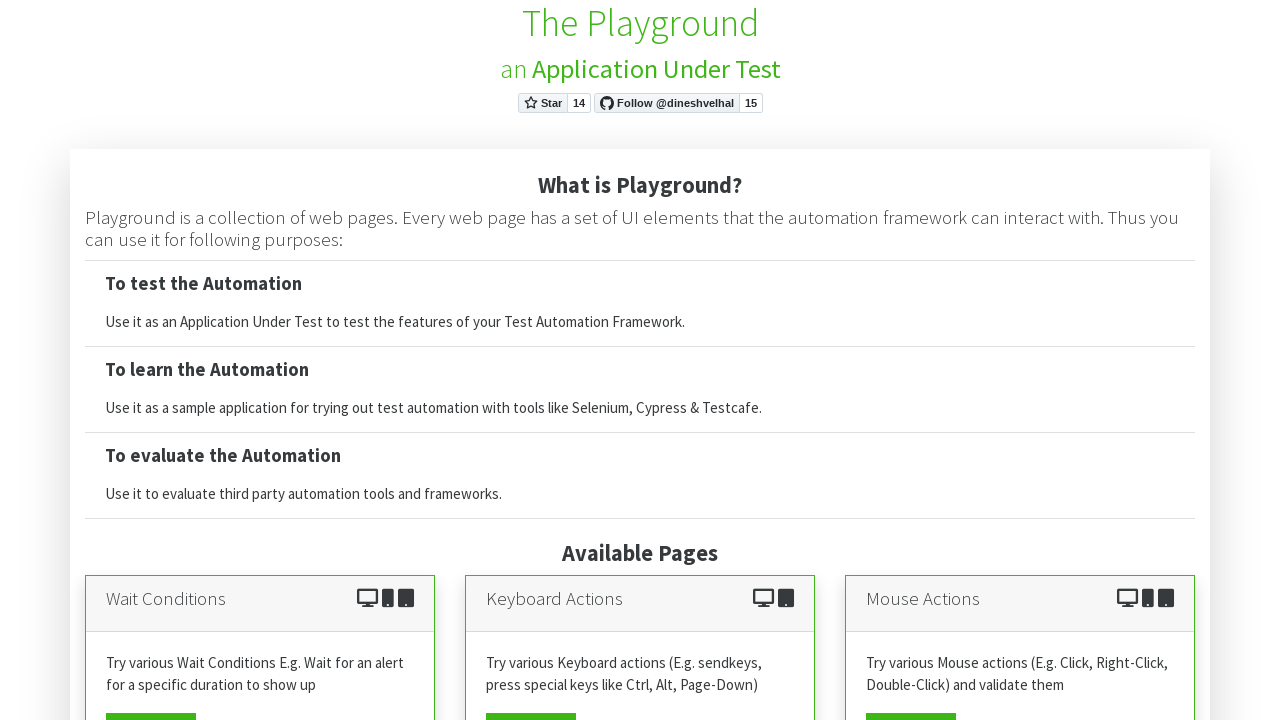

Clicked on the Wait Conditions subpage link at (151, 702) on xpath=//a[@href='expected_conditions.html']
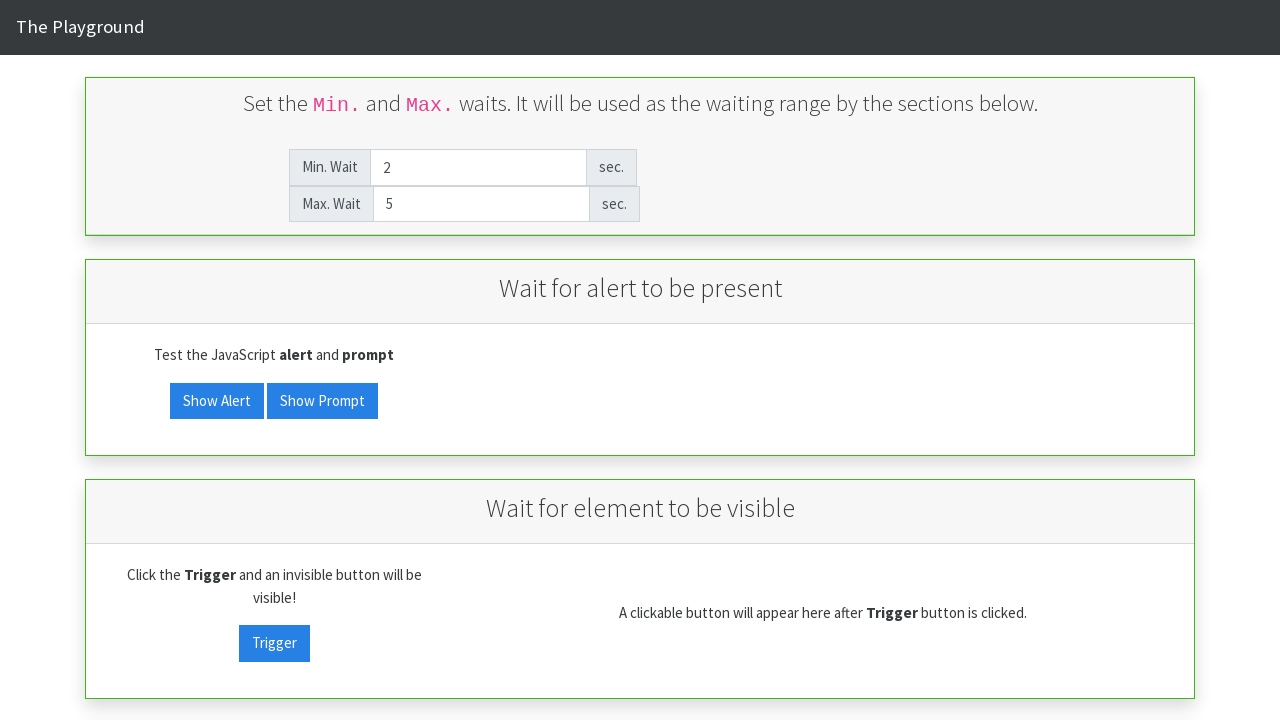

Clicked the prompt trigger button at (322, 401) on xpath=//button[@id='prompt_trigger']
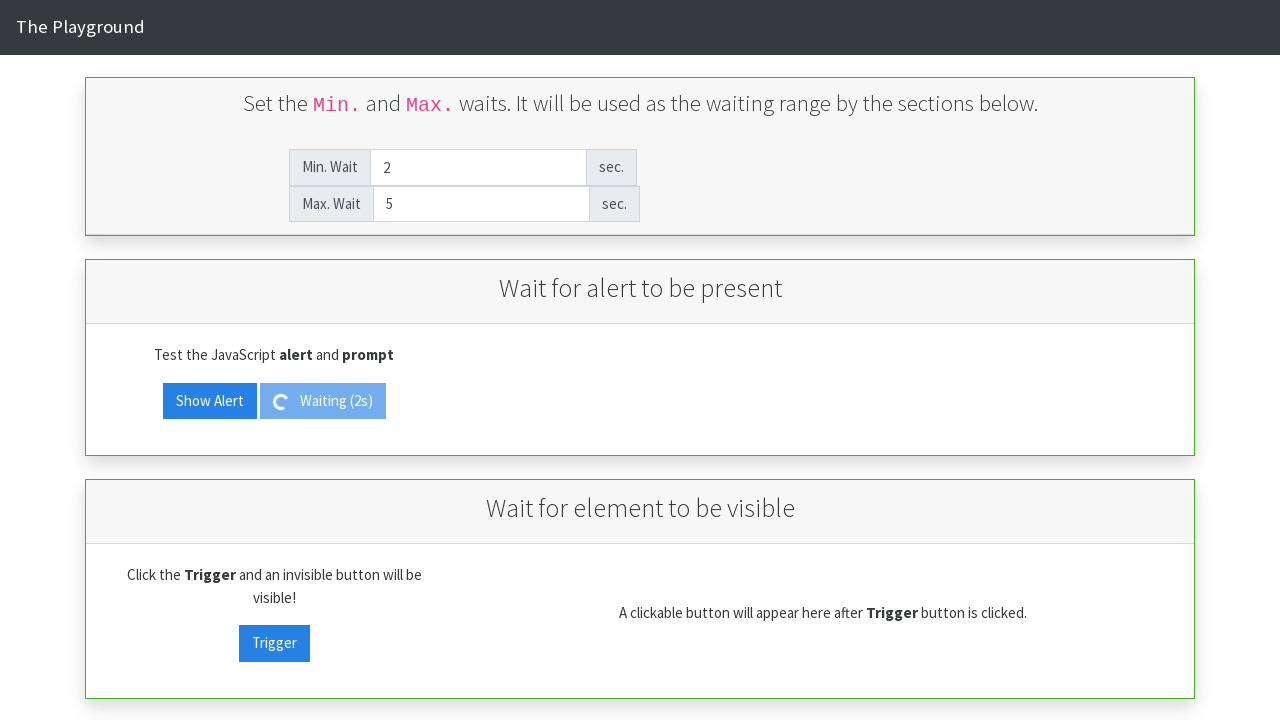

Set up dialog handler to dismiss confirmation prompt
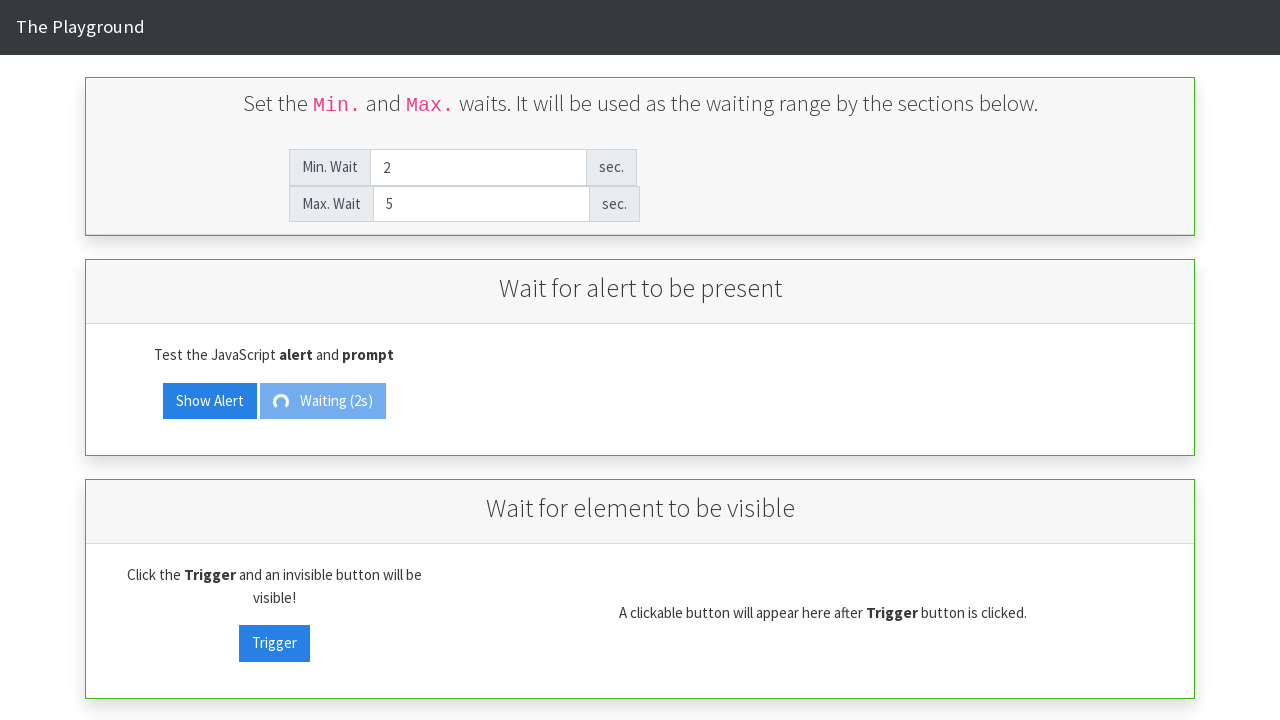

Waited 1000ms for dialog to be processed
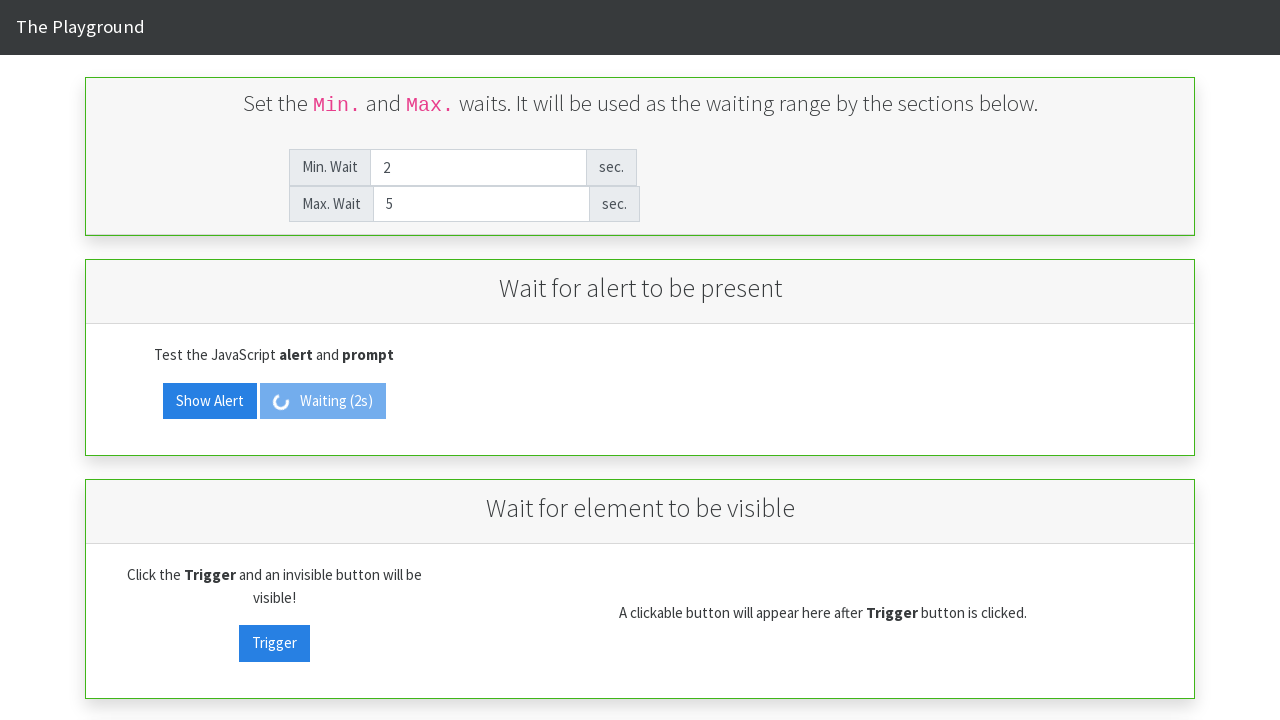

Verified confirmation cancellation message appeared
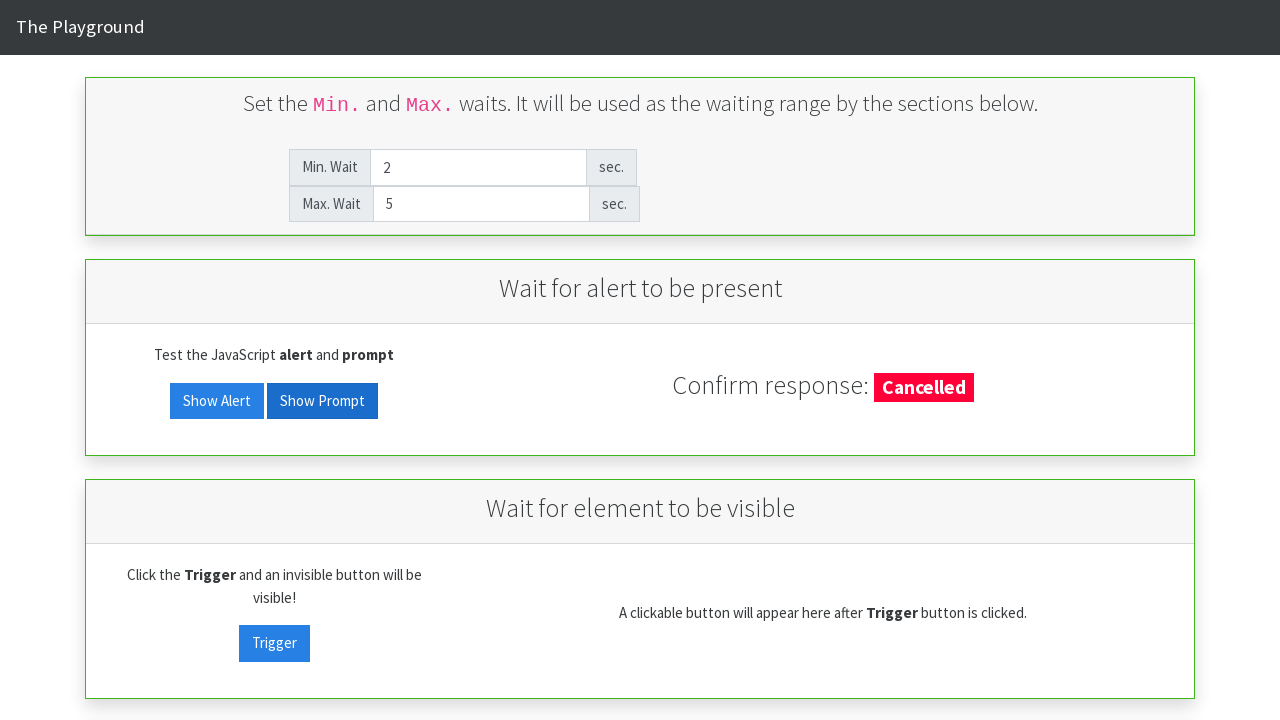

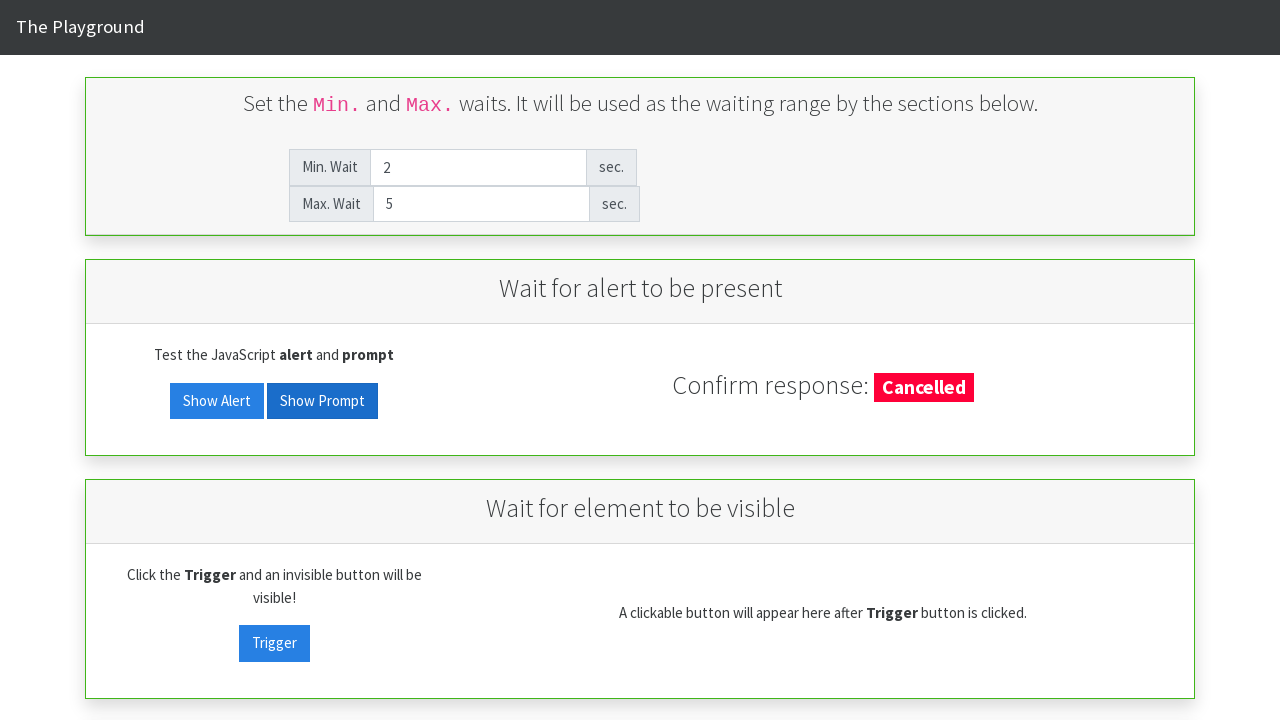